Clicks the "Get started" link on Playwright documentation site and verifies the Installation heading appears

Starting URL: https://playwright.dev/

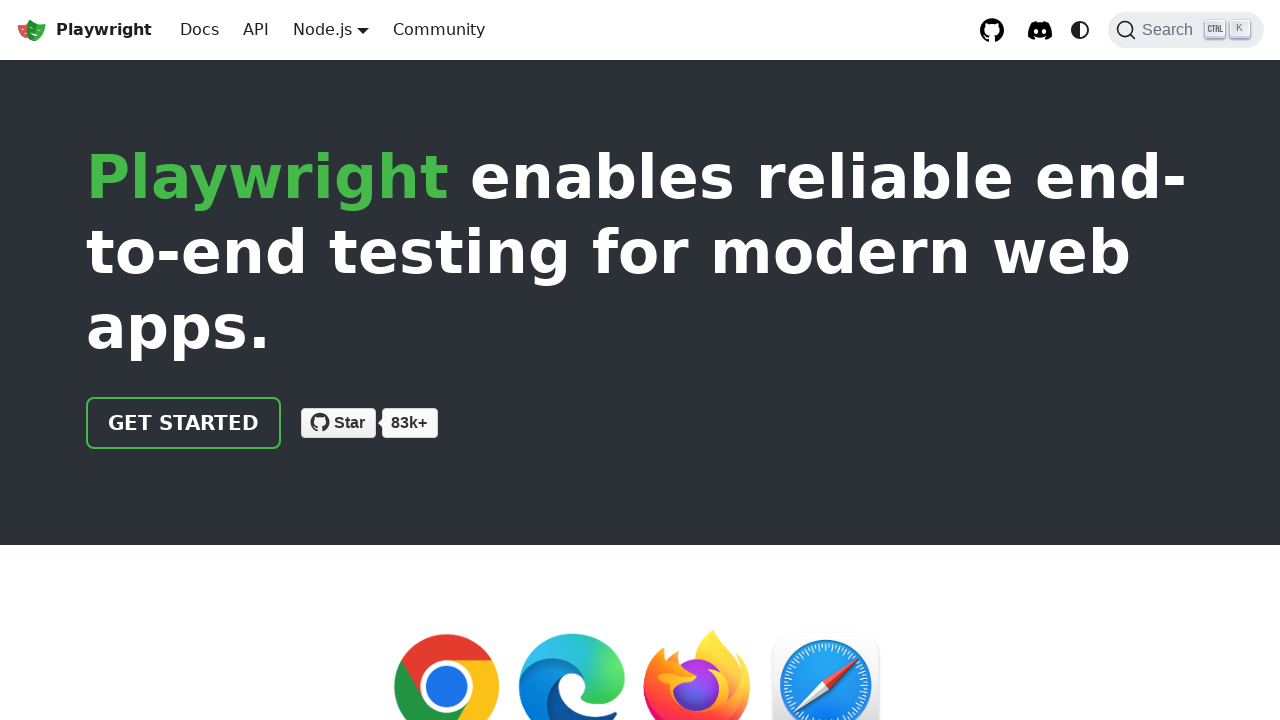

Clicked the 'Get started' link on Playwright documentation site at (184, 423) on internal:role=link[name="Get started"i]
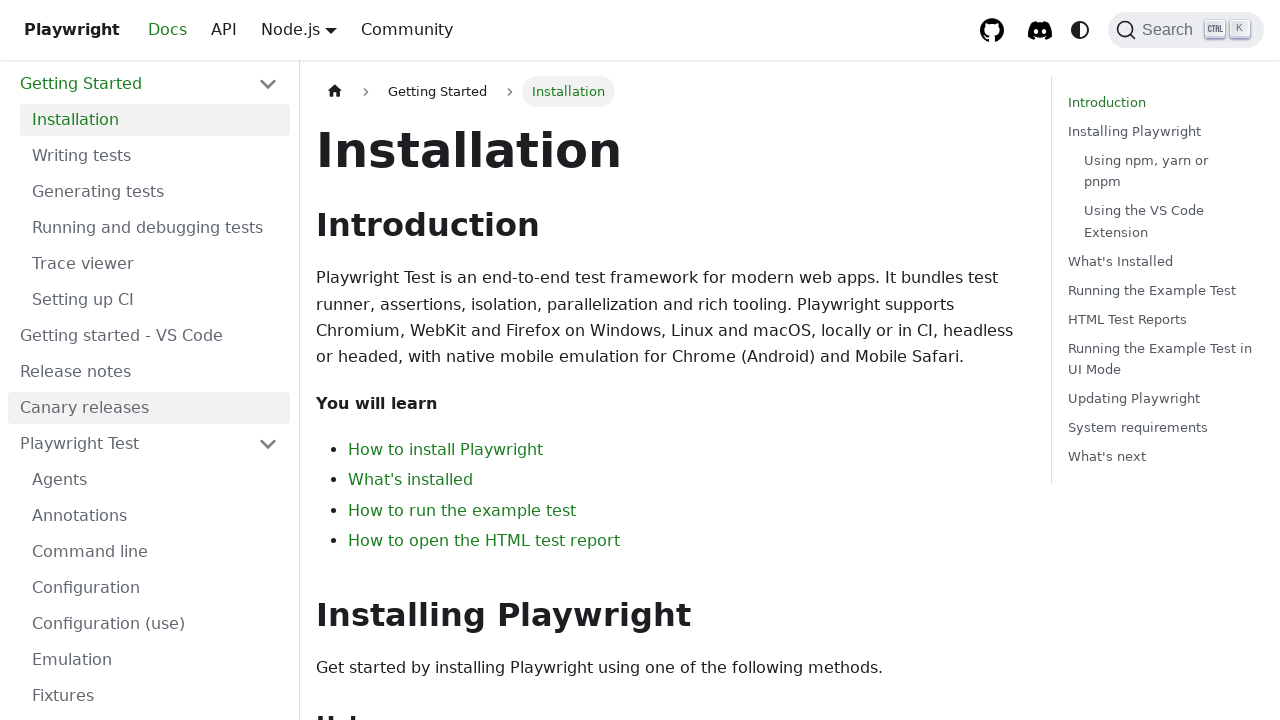

Installation heading appeared and is visible
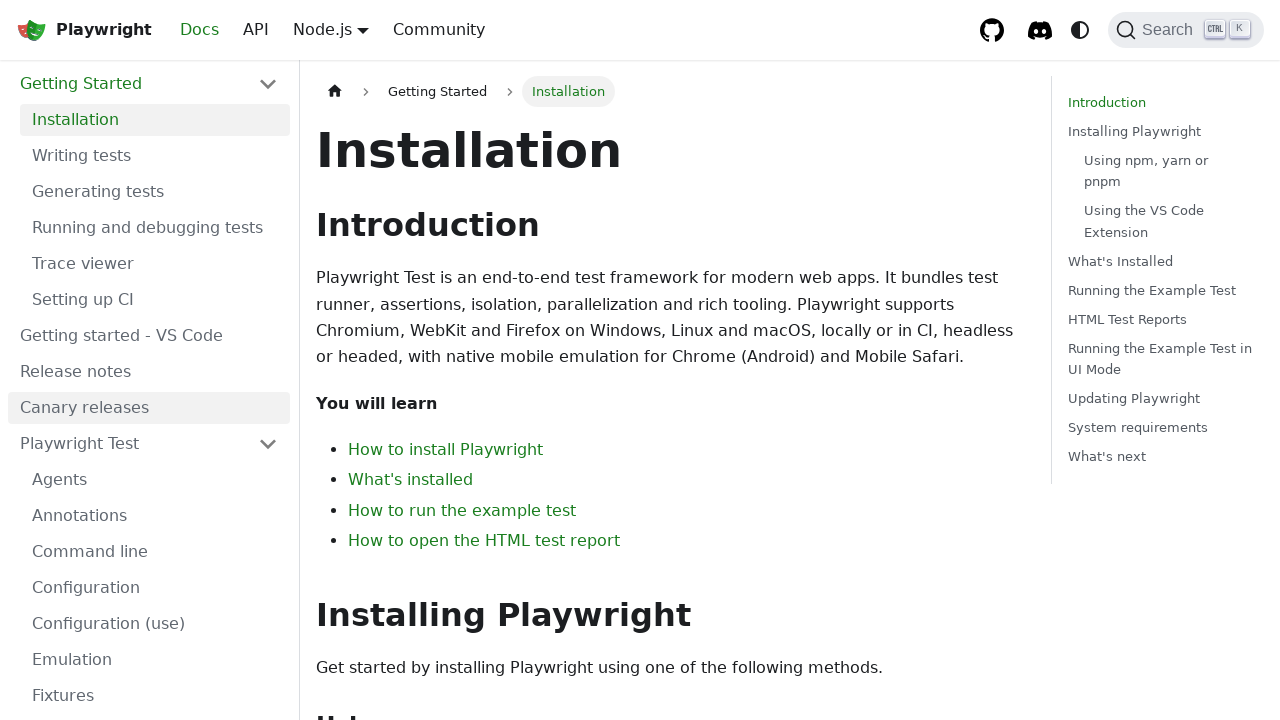

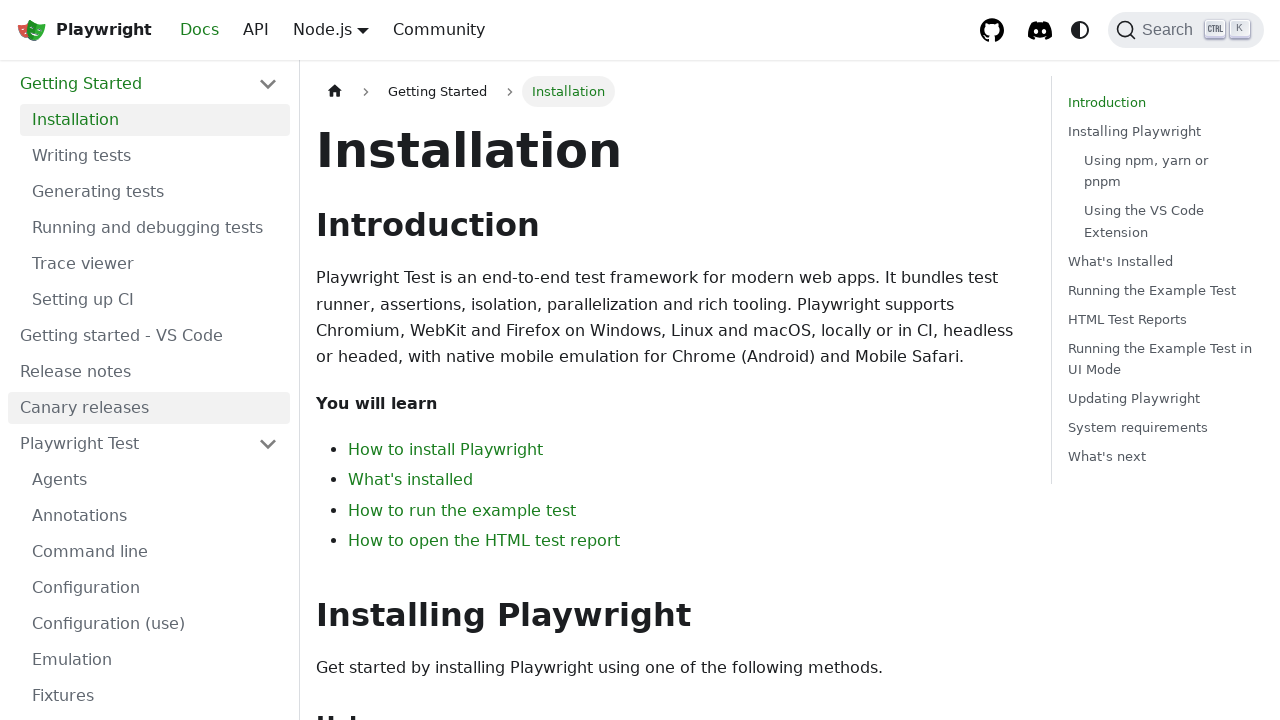